Navigates to an automation practice page and locates all links in the footer section to verify they are present

Starting URL: https://rahulshettyacademy.com/AutomationPractice/

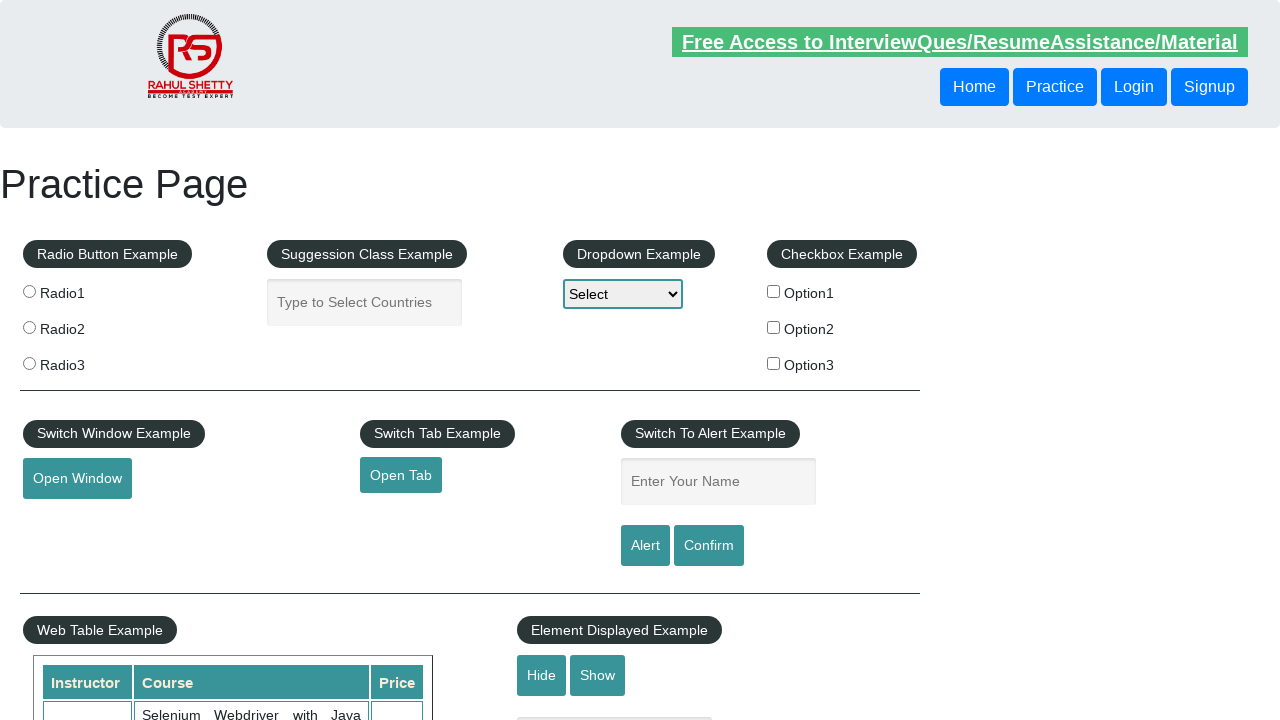

Navigated to automation practice page
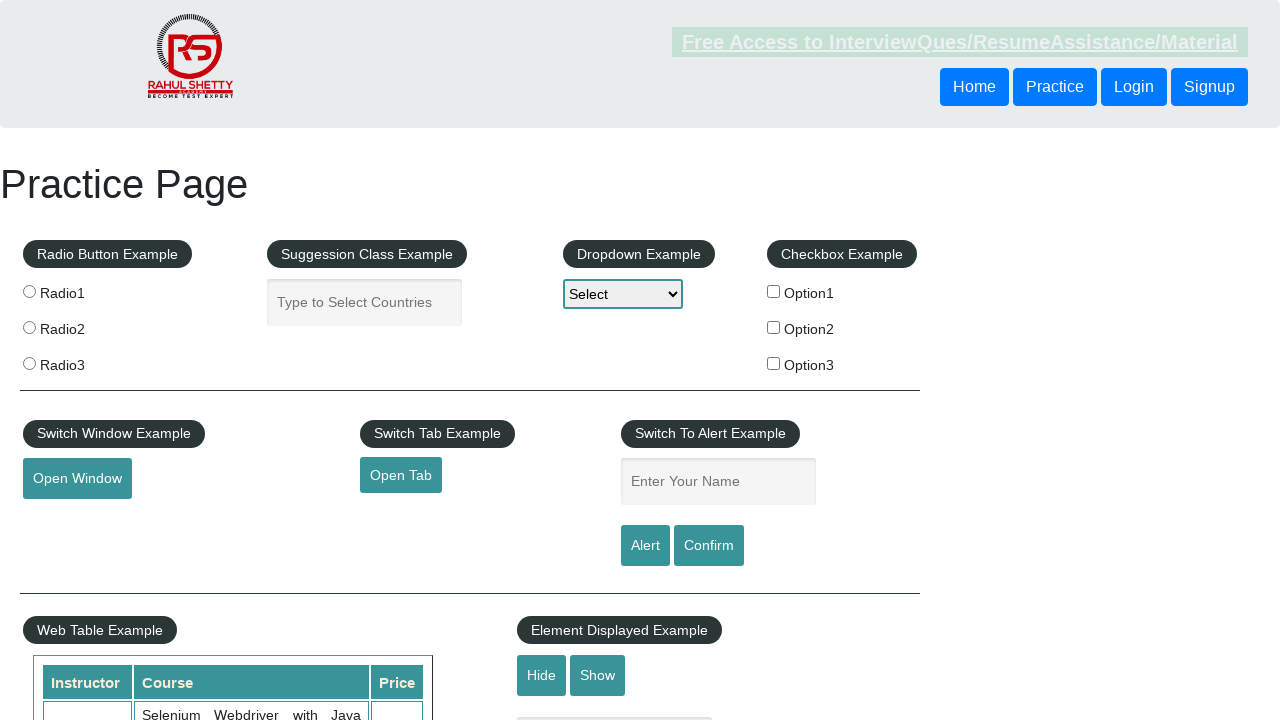

Footer links selector became available
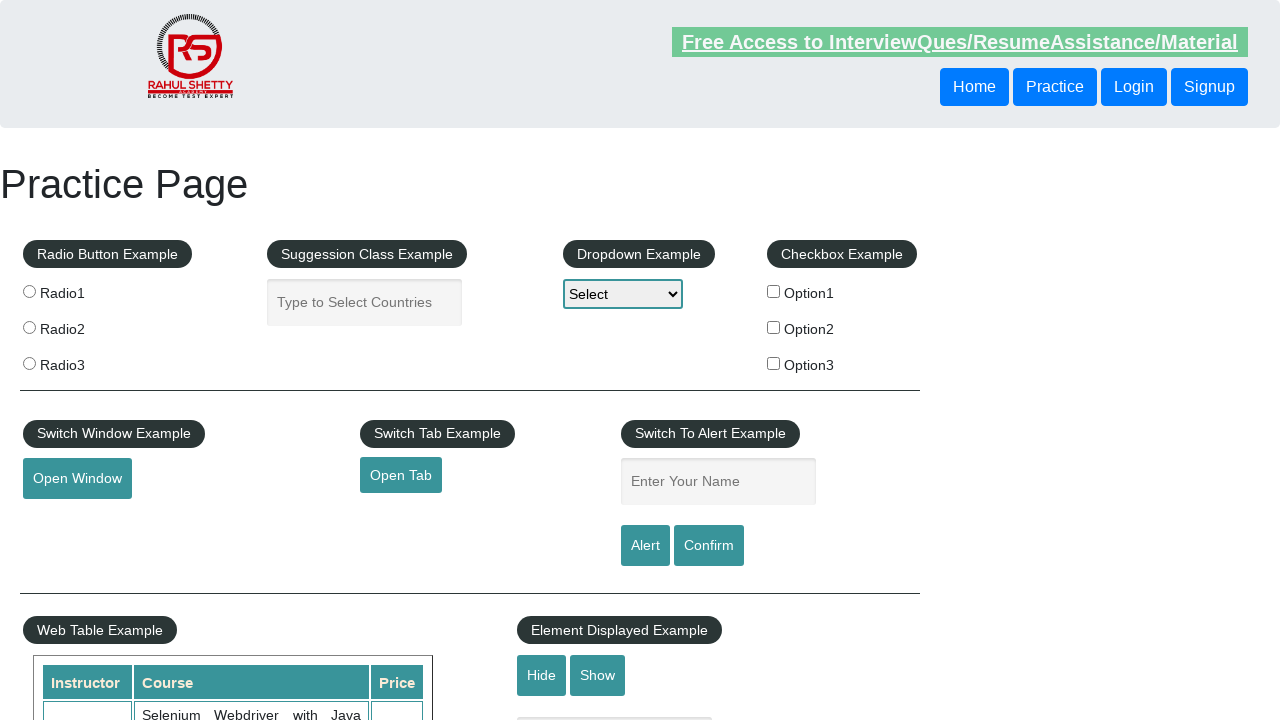

Retrieved all footer links from page
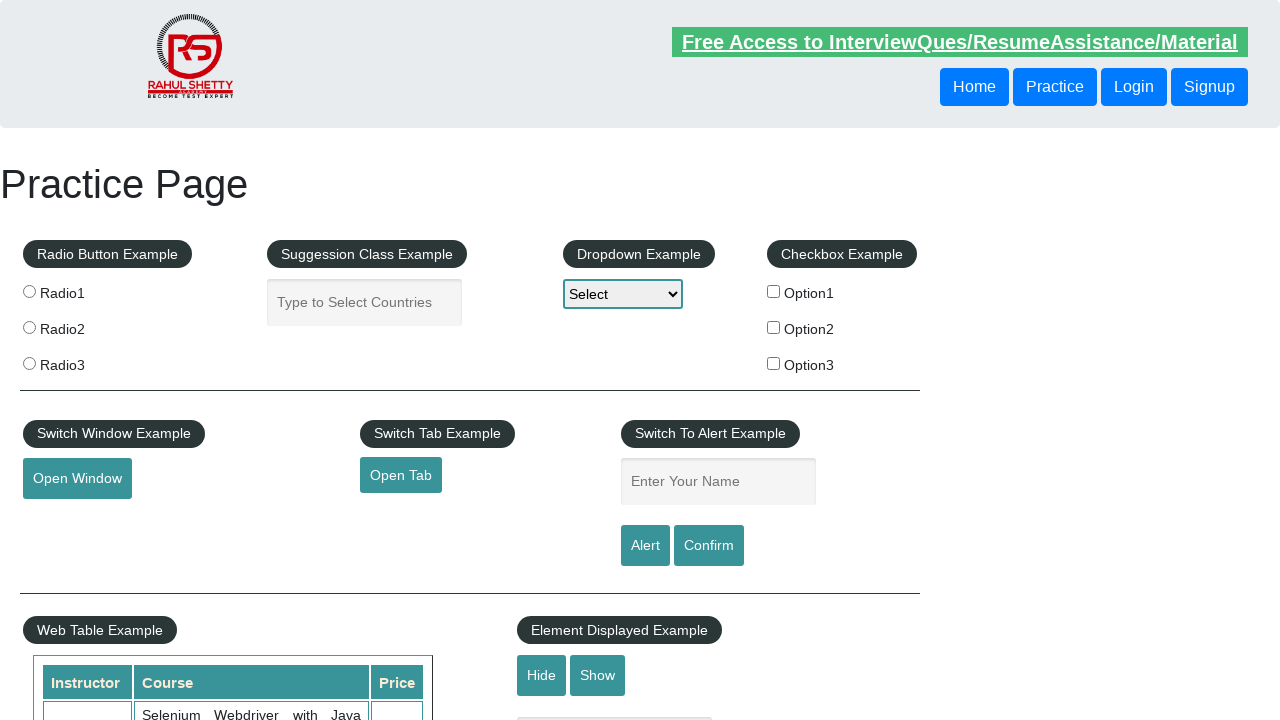

Verified that footer links are present - assertion passed
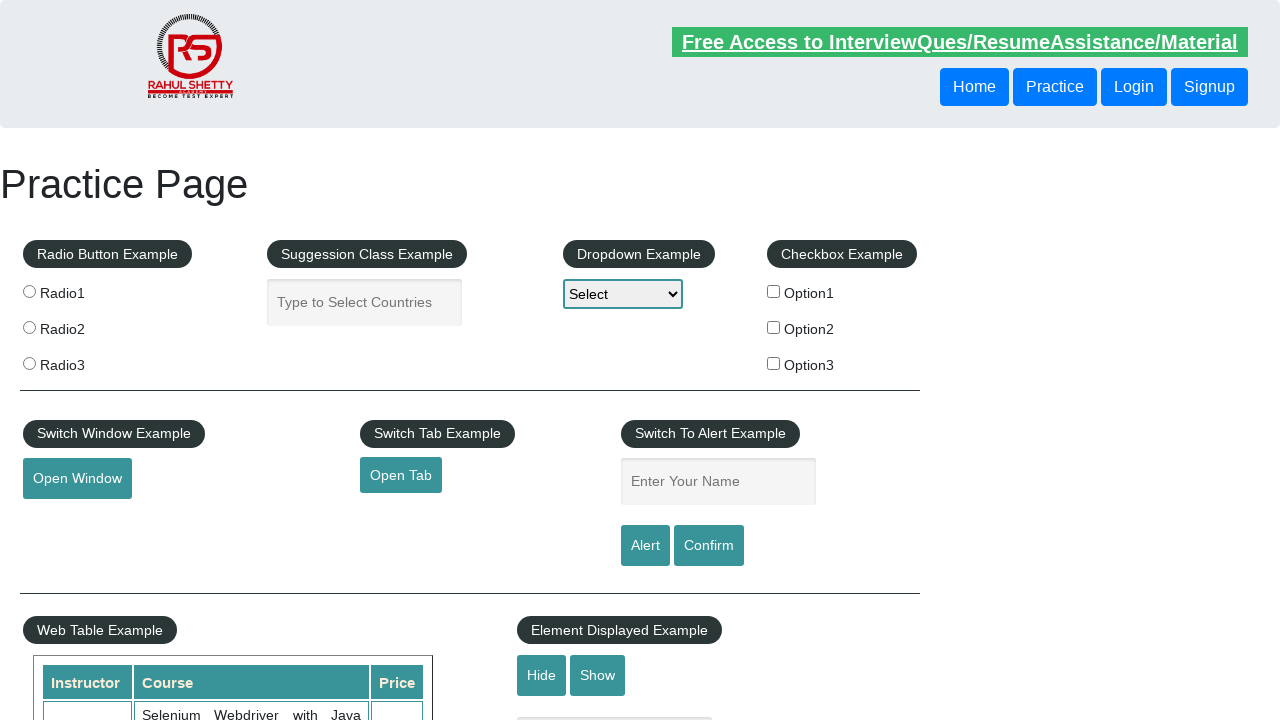

Found 20 footer links
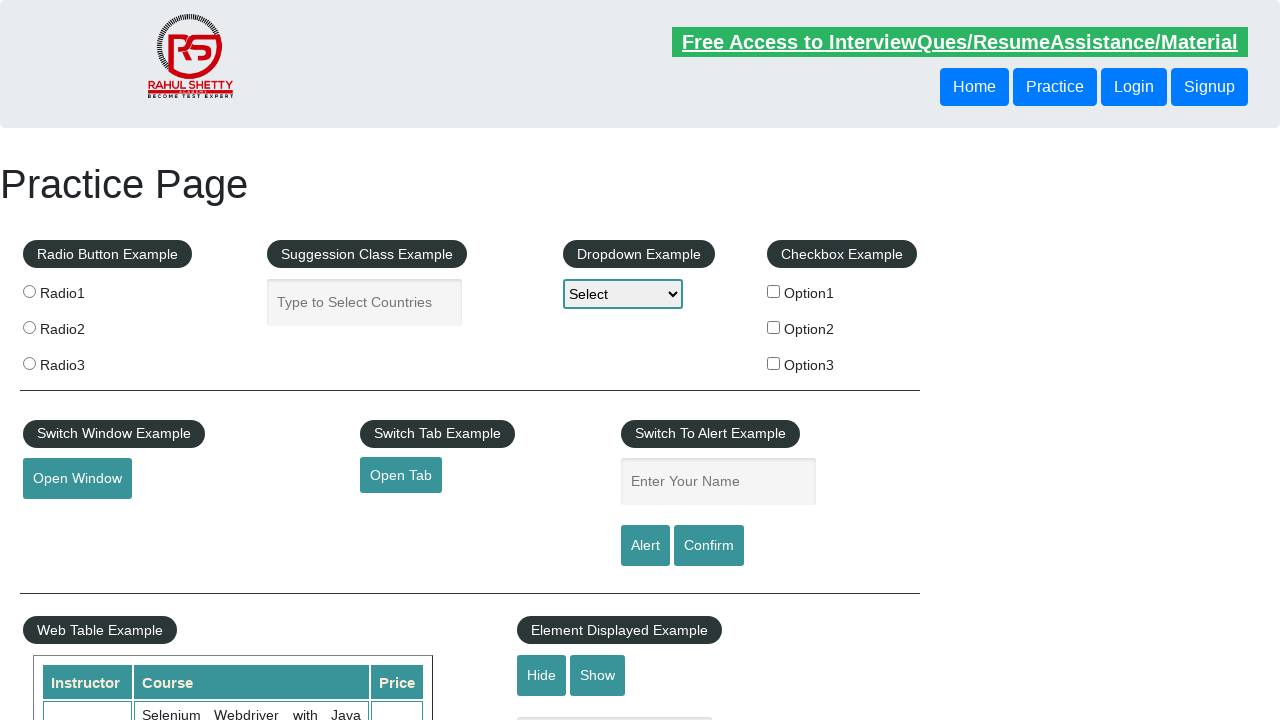

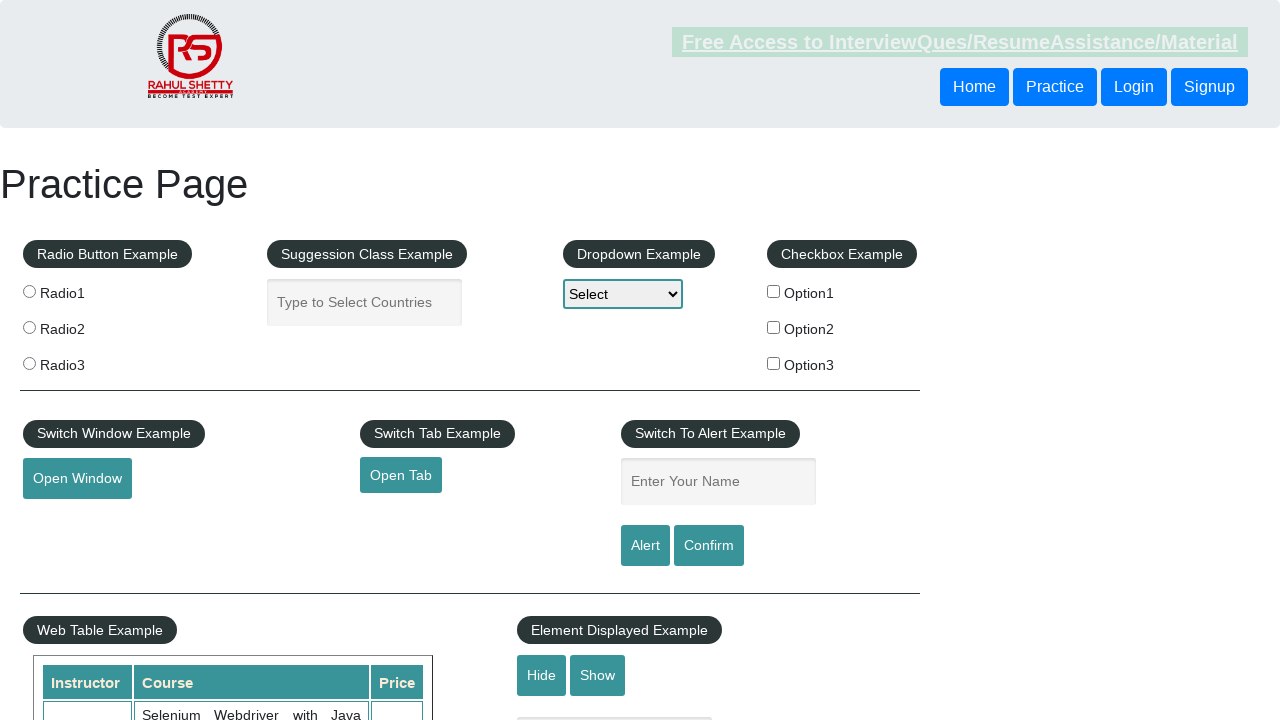